Tests JavaScript confirmation alert handling by clicking a button to trigger an alert, accepting the alert, and verifying the result text on the page.

Starting URL: http://the-internet.herokuapp.com/javascript_alerts

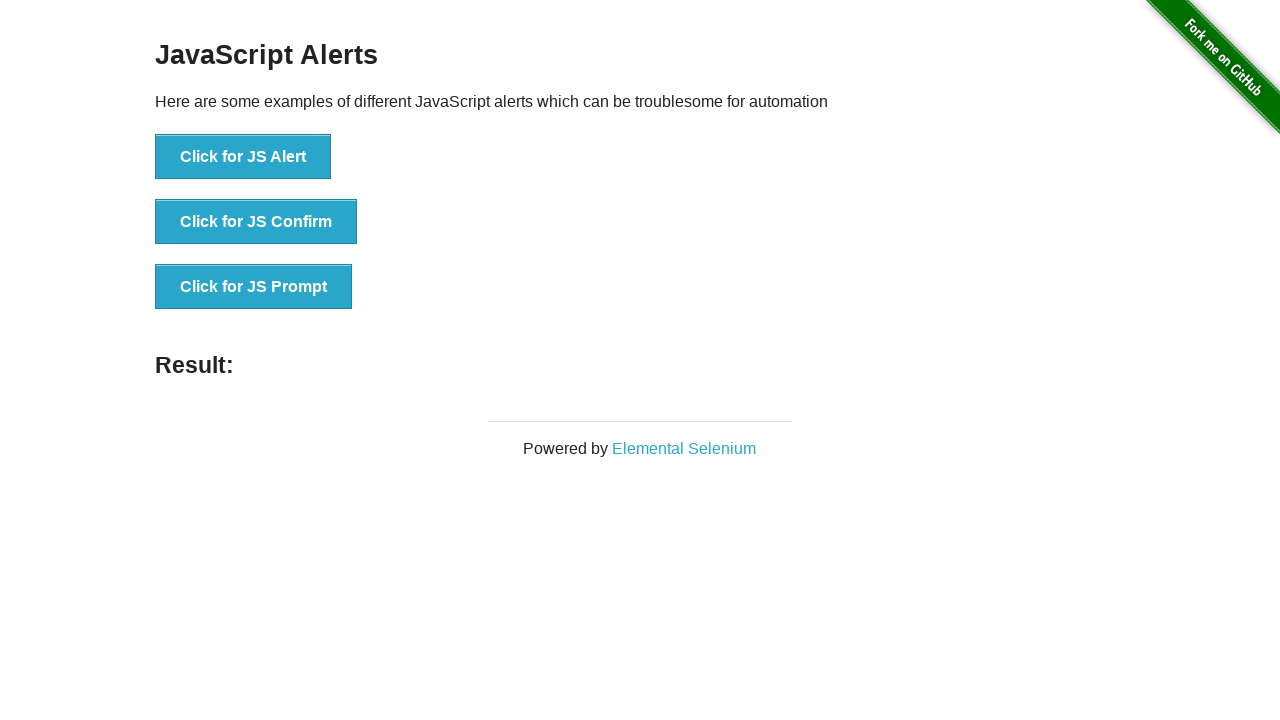

Clicked the second button to trigger JavaScript confirmation alert at (256, 222) on .example li:nth-child(2) button
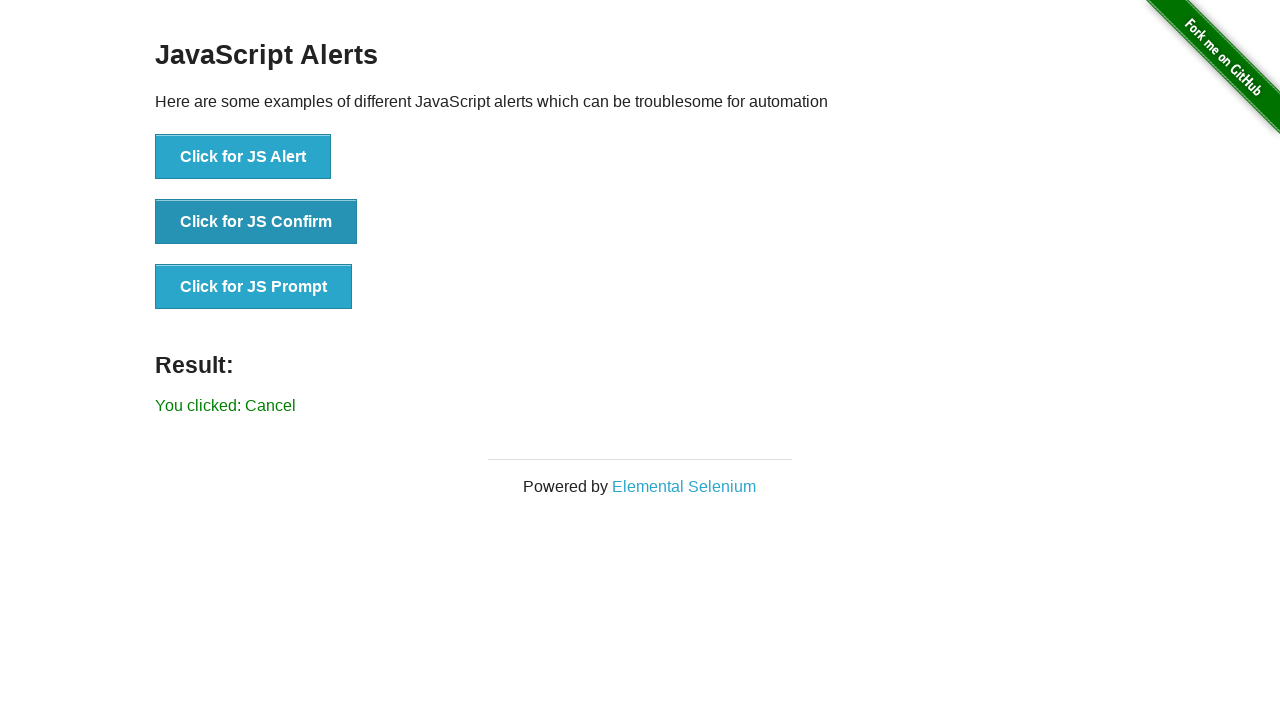

Set up dialog handler to accept confirmation alerts
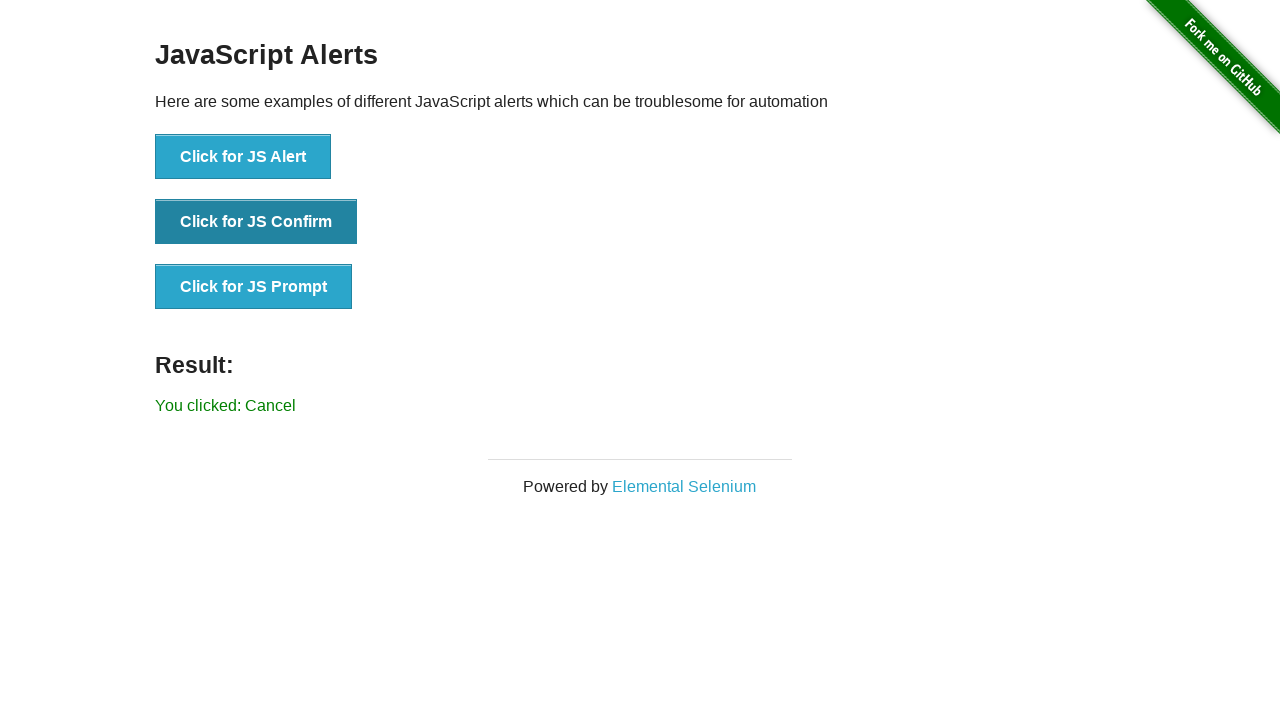

Clicked the second button again to trigger the dialog at (256, 222) on .example li:nth-child(2) button
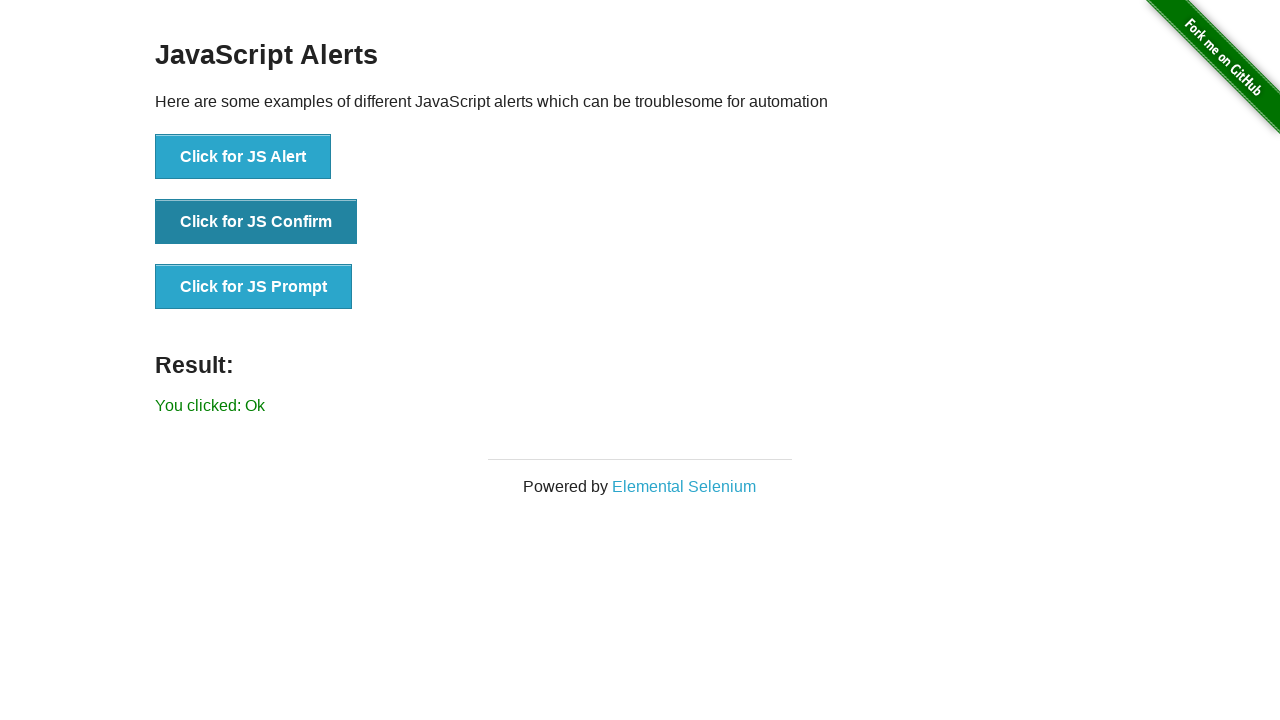

Waited for result text to appear
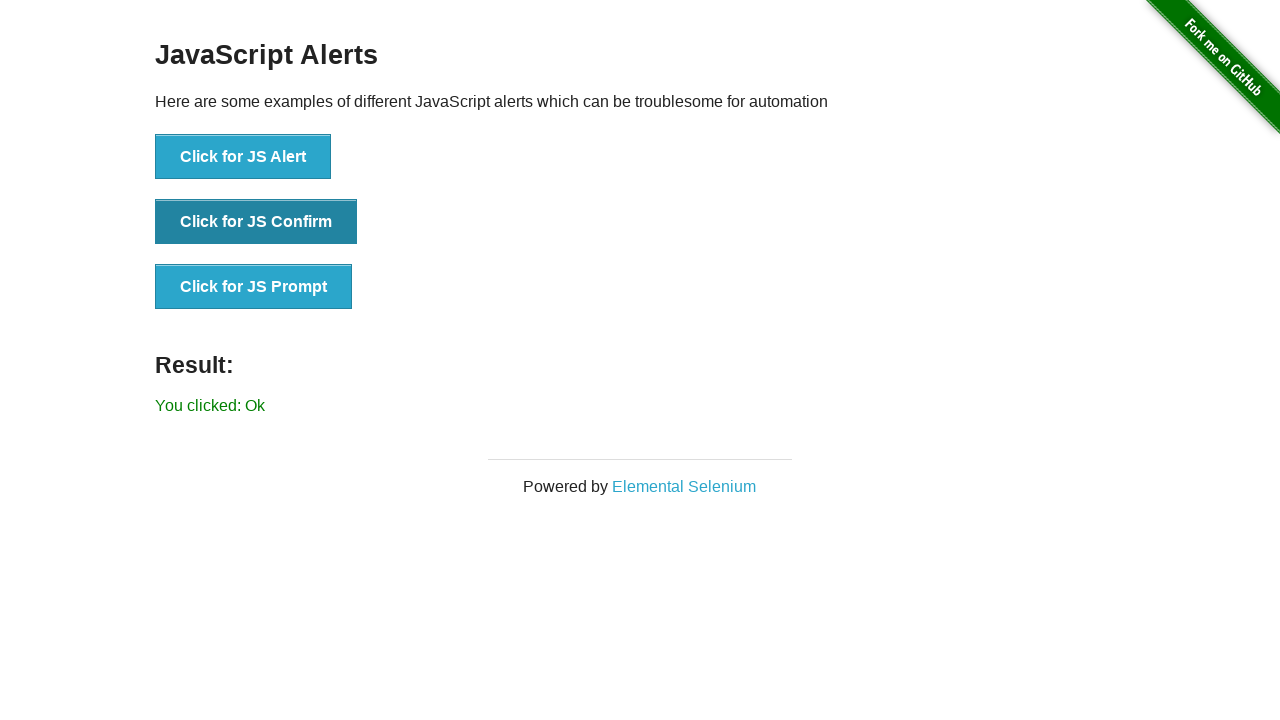

Retrieved result text from page
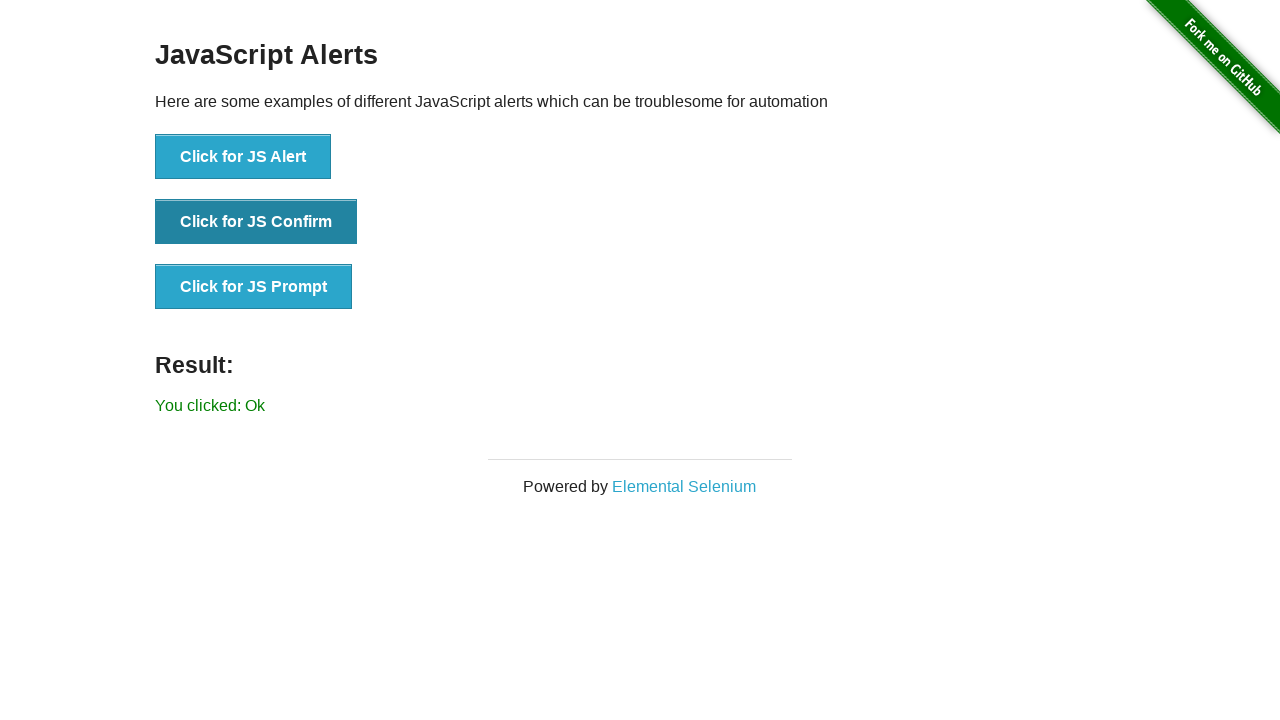

Verified result text matches expected value 'You clicked: Ok'
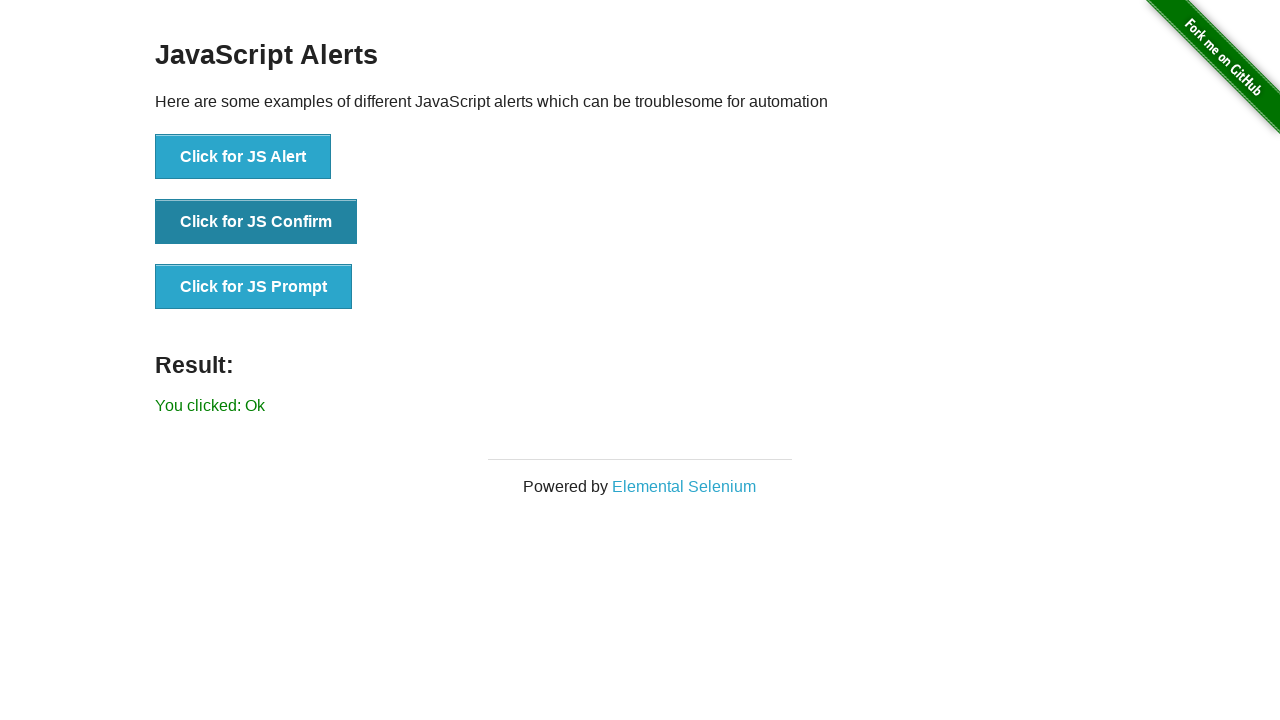

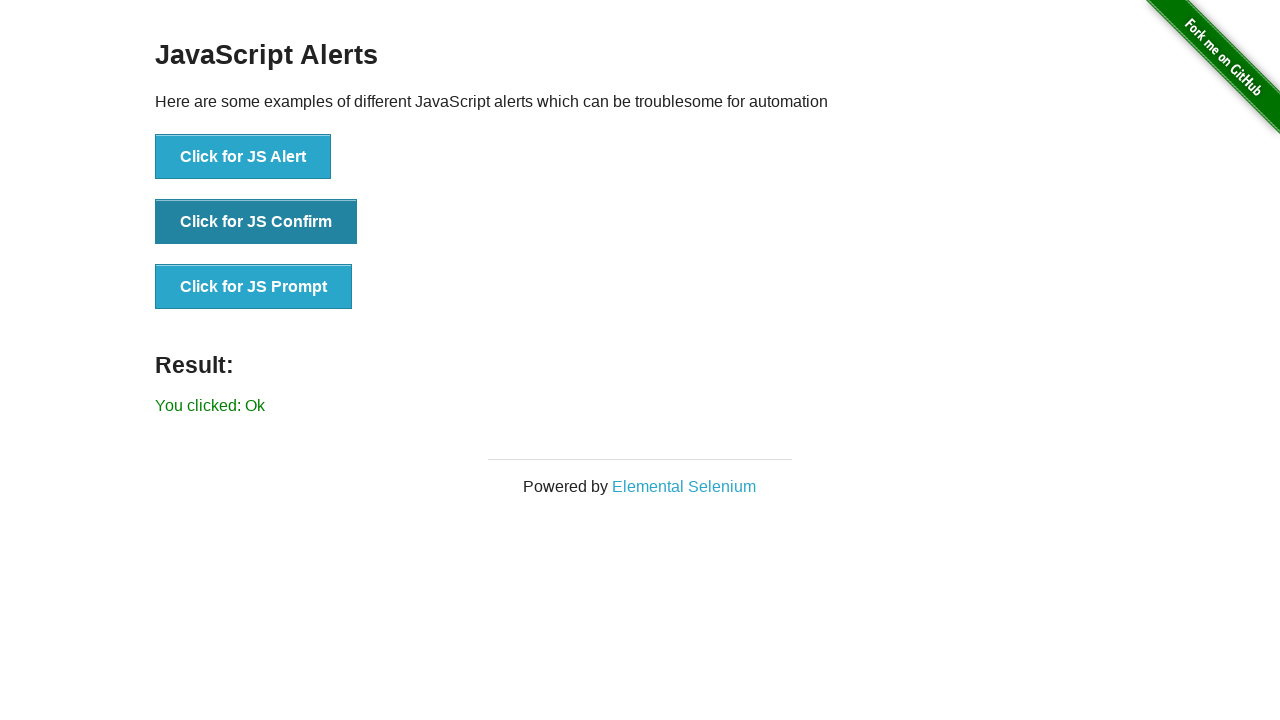